Verifies that the reset button is enabled and clicks it

Starting URL: https://opensource-demo.orangehrmlive.com/web/index.php/auth/requestPasswordResetCode

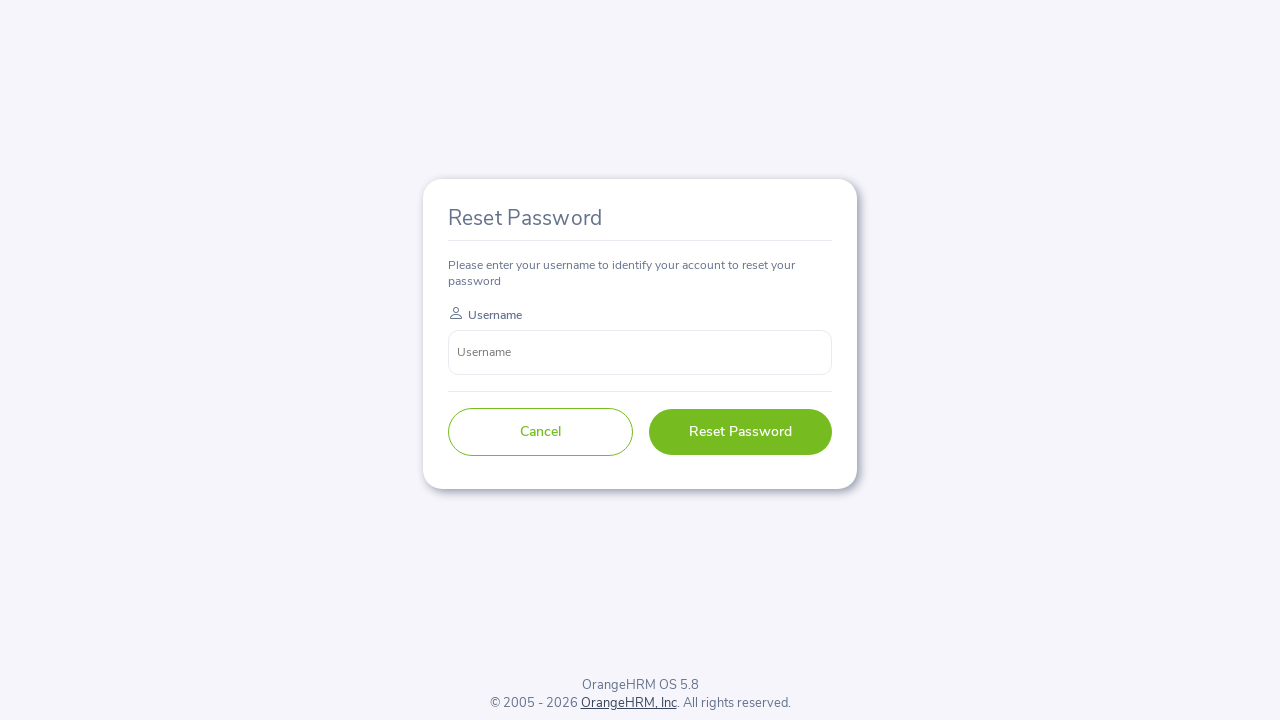

Waited for reset button to be visible on password reset page
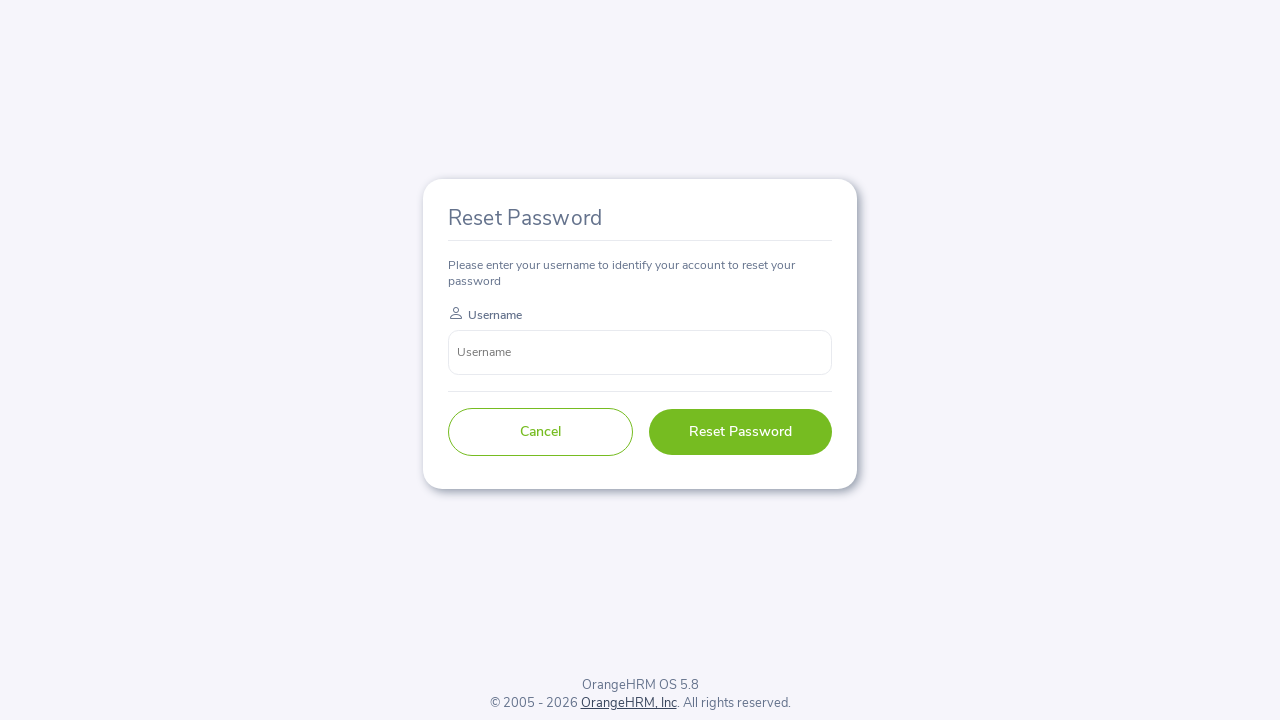

Located the reset button element
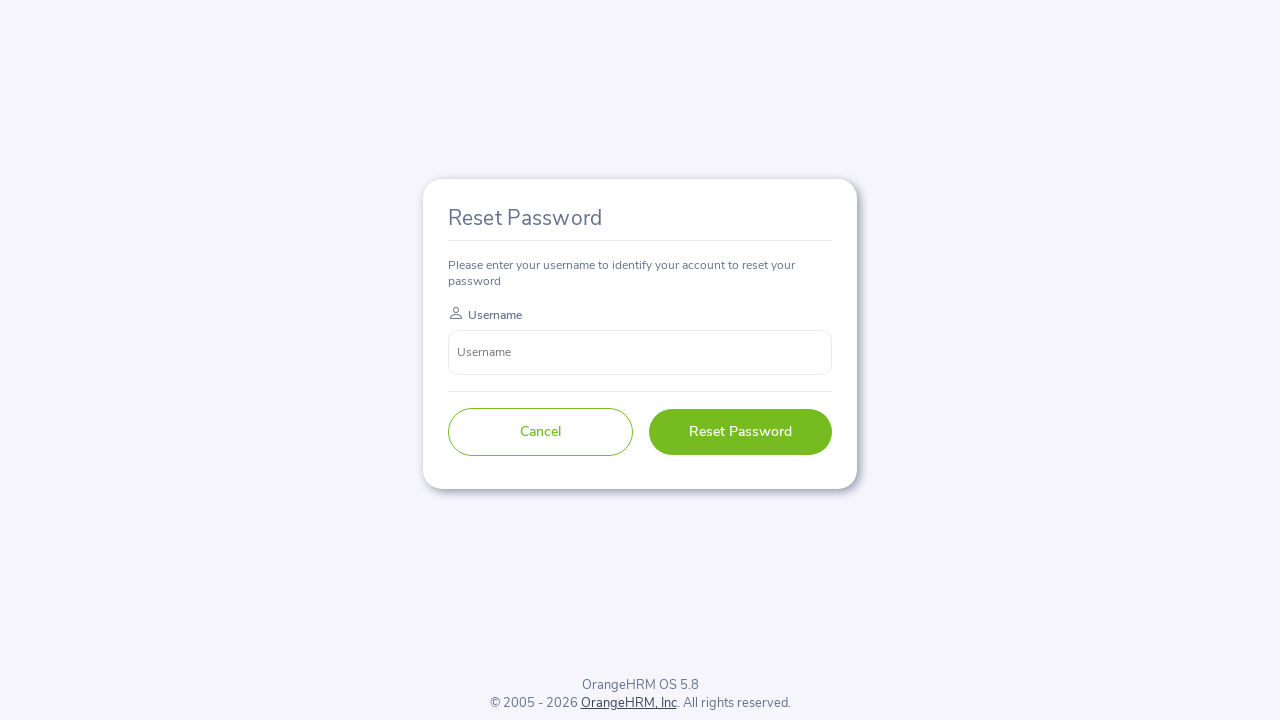

Verified that reset button is enabled
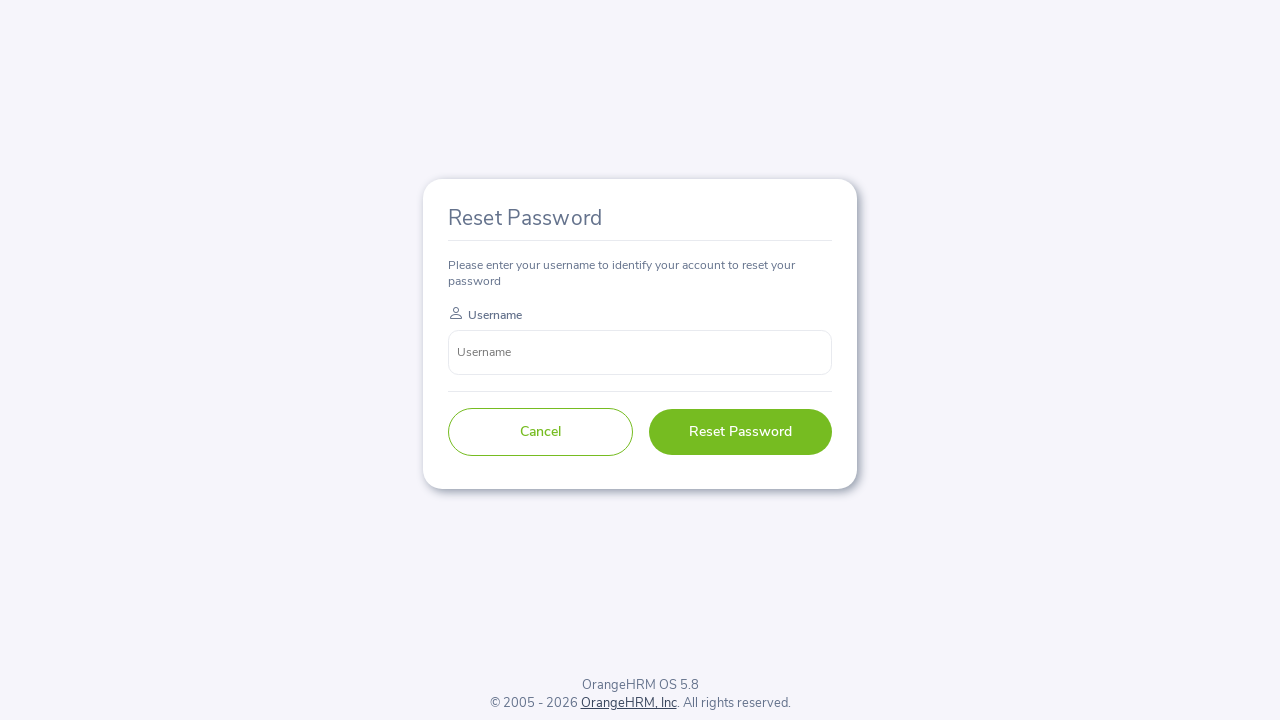

Clicked the reset button at (740, 432) on button.orangehrm-forgot-password-button--reset
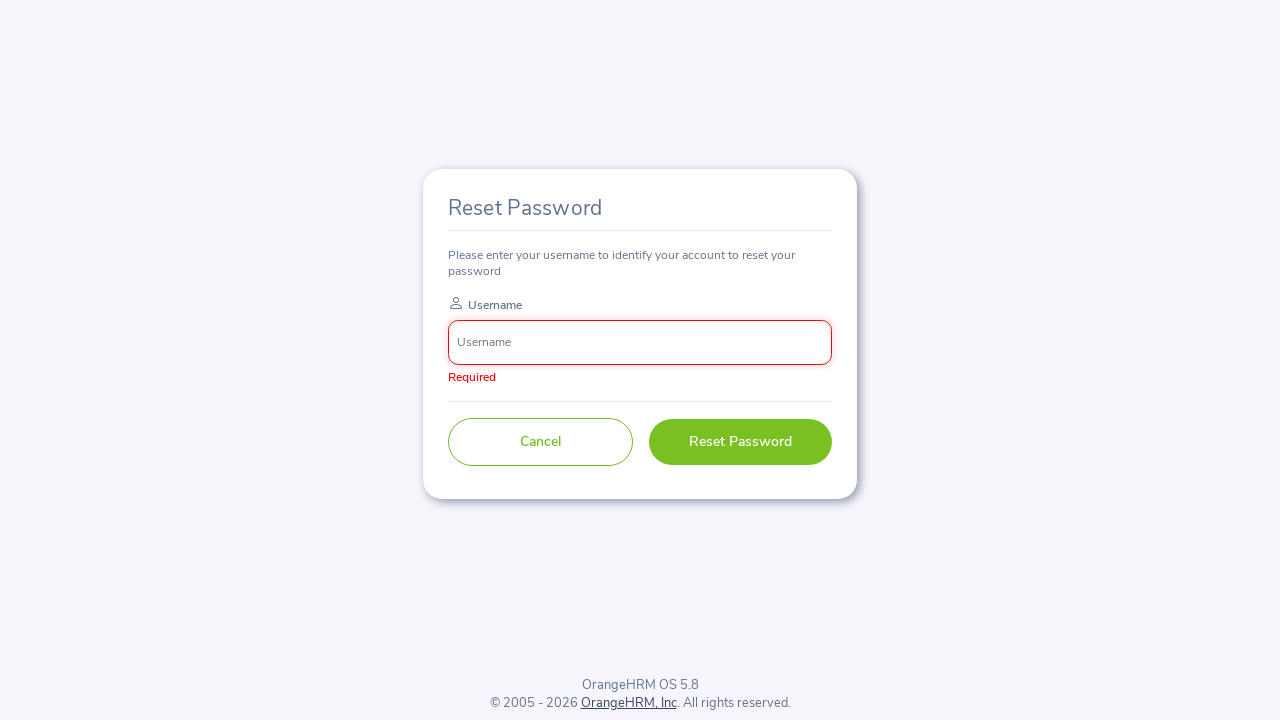

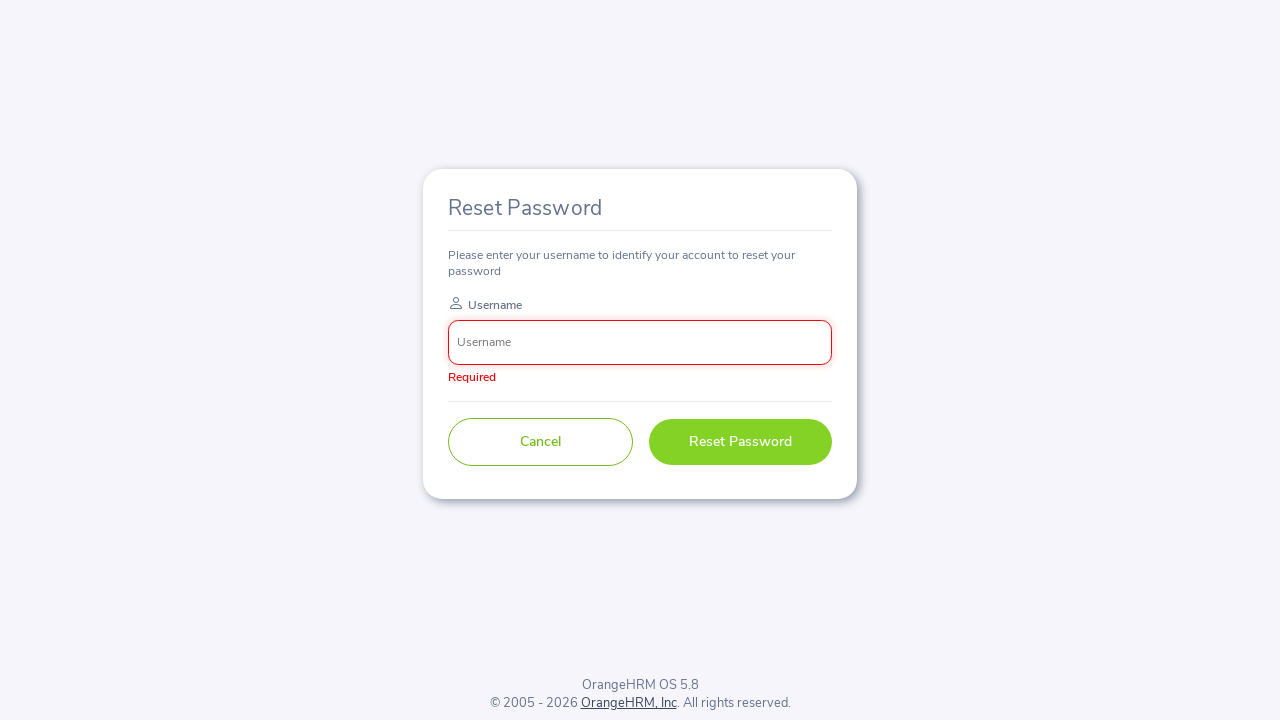